Tests dismissing a modal popup by clicking on the modal footer on a demo page

Starting URL: https://the-internet.herokuapp.com/entry_ad

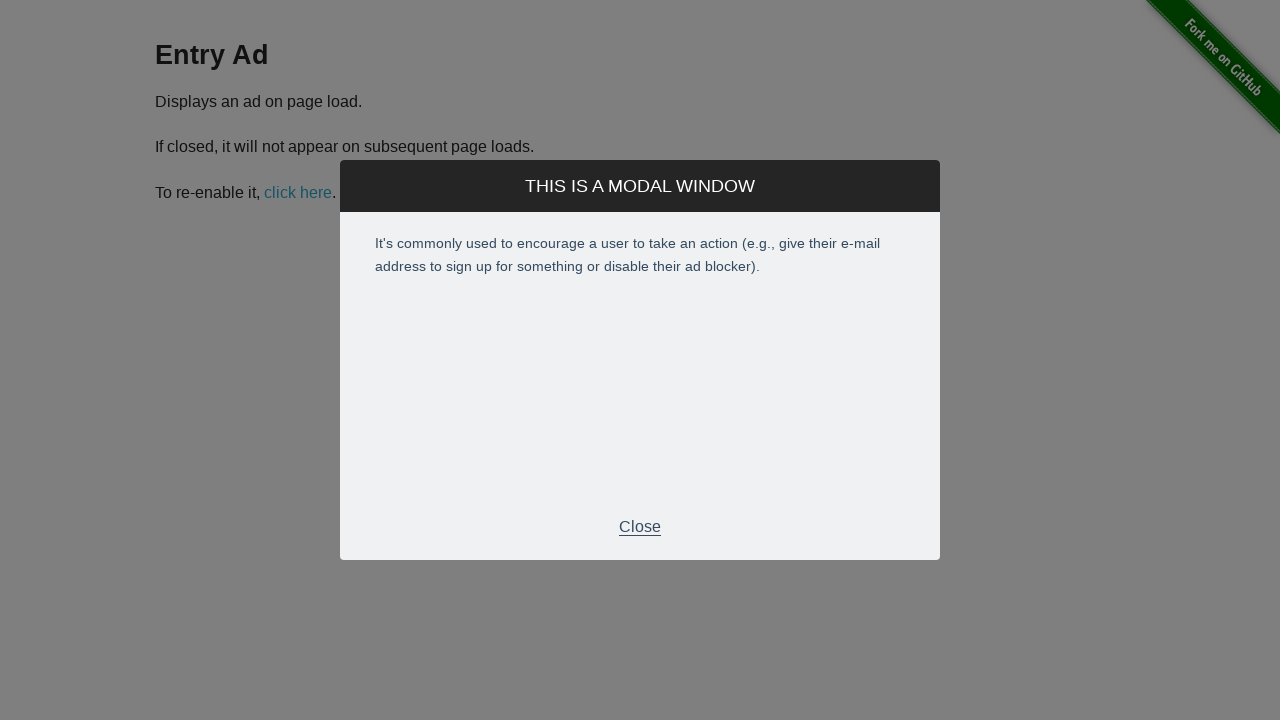

Waited for entry ad modal footer to appear
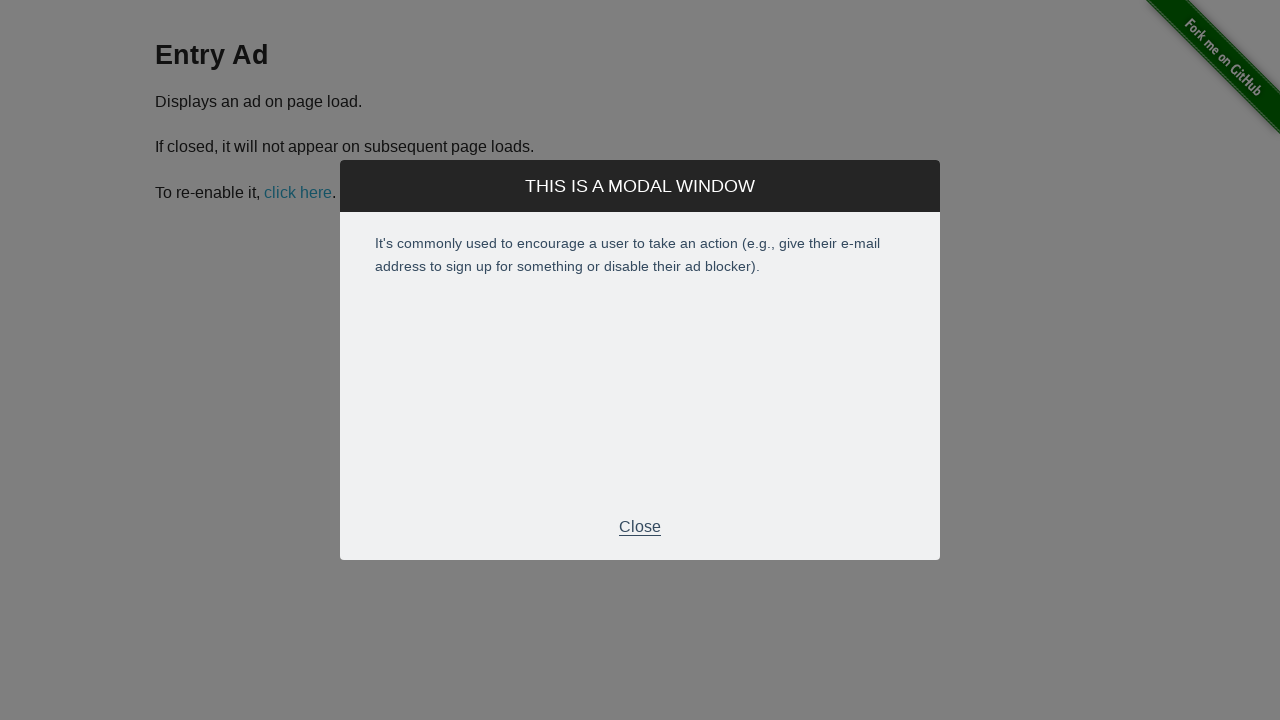

Clicked modal footer to dismiss the entry ad popup at (640, 527) on .modal-footer
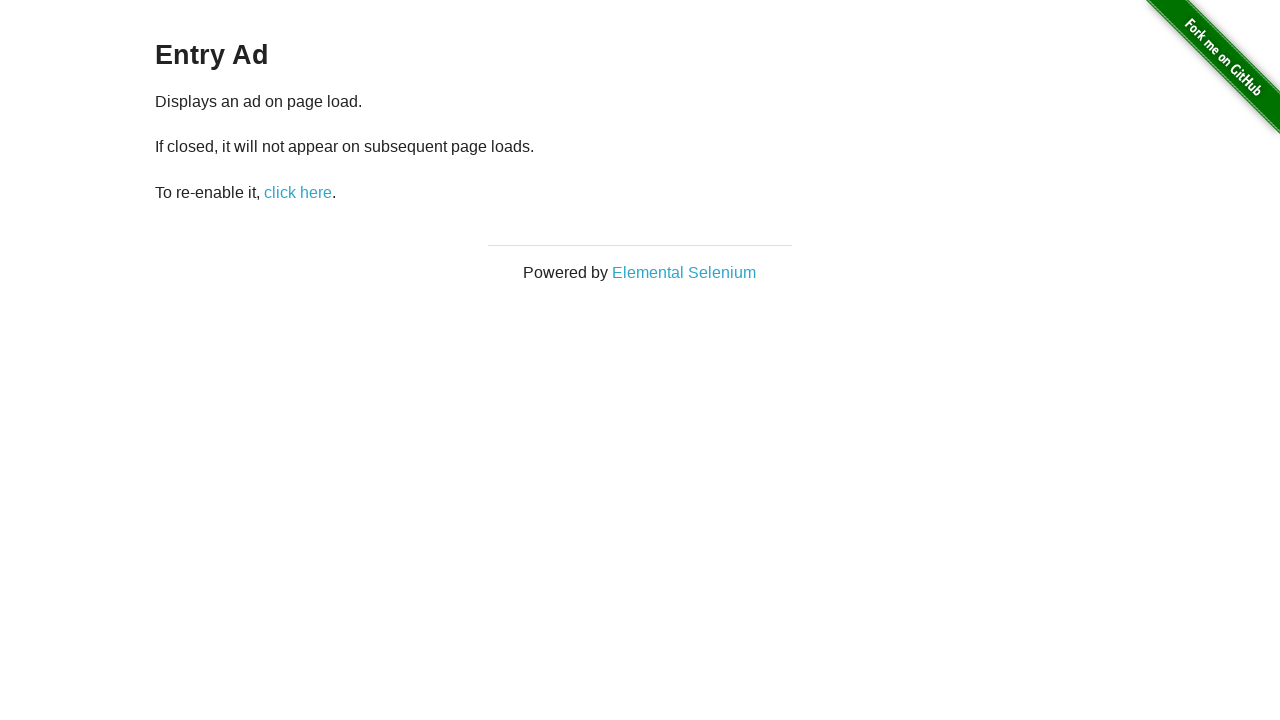

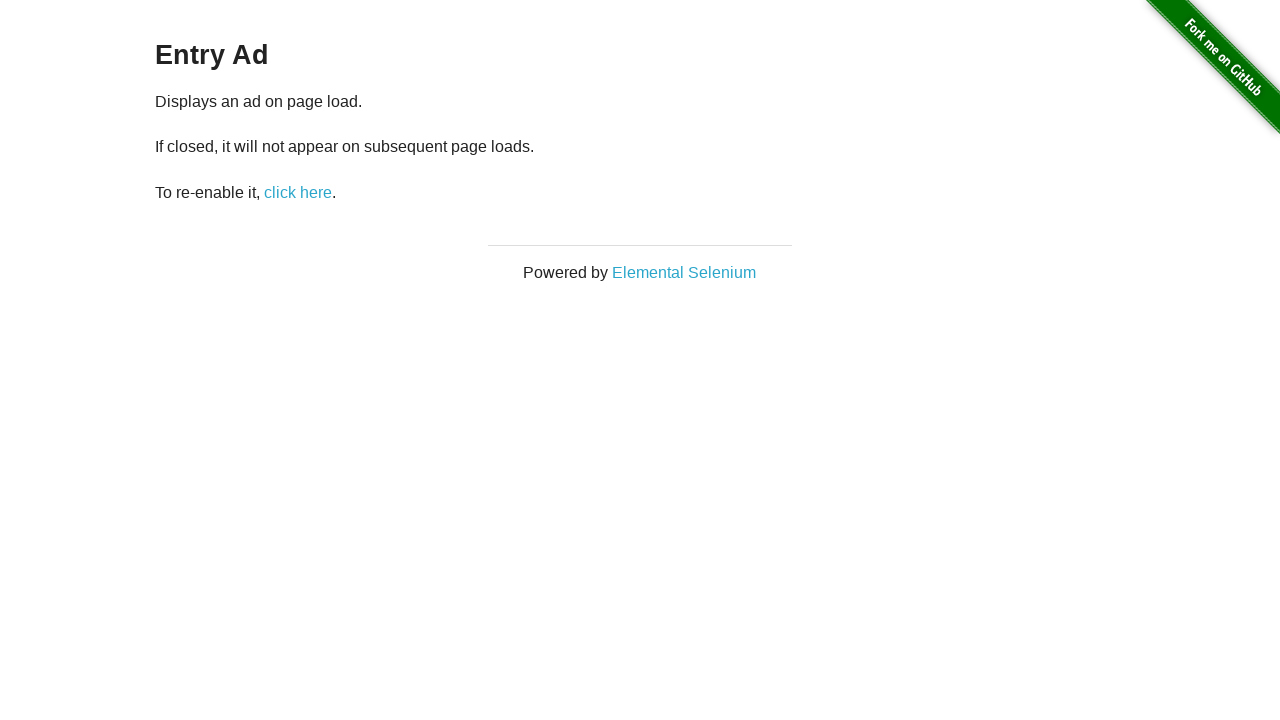